Navigates to a practice automation page and interacts with a table element to verify table structure and content

Starting URL: https://www.rahulshettyacademy.com/AutomationPractice/

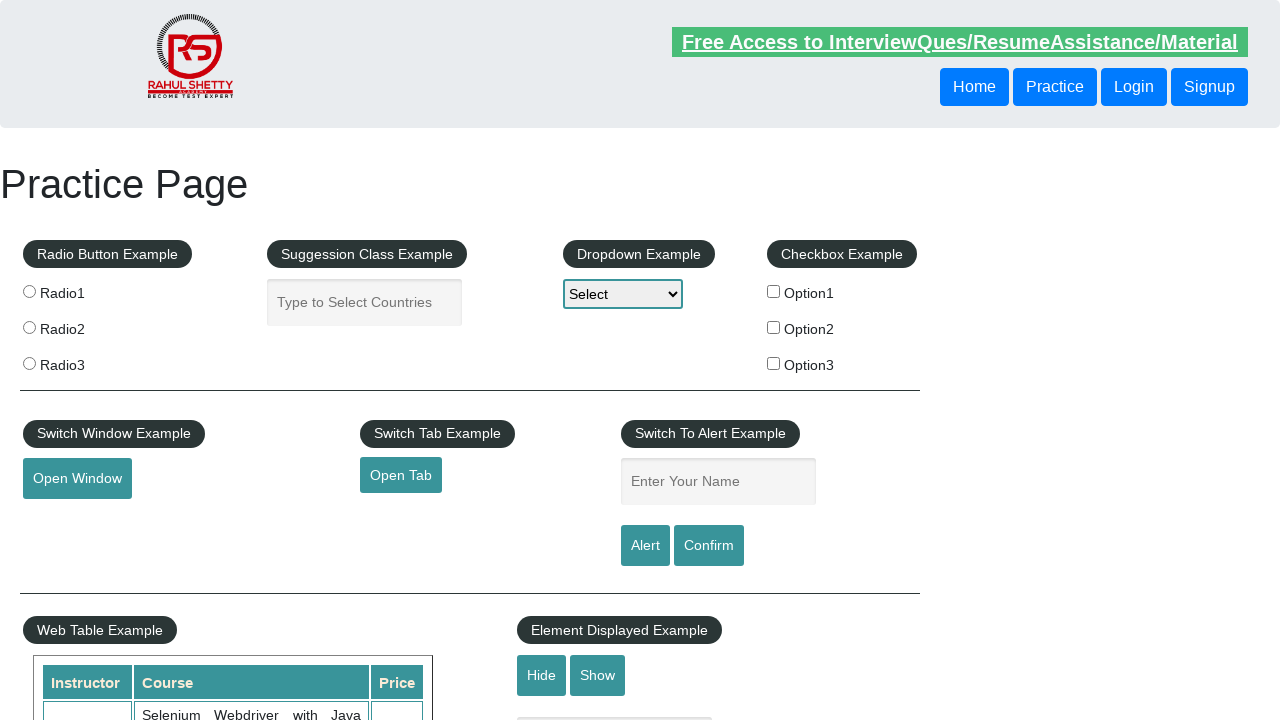

Waited for table with name 'courses' to be present
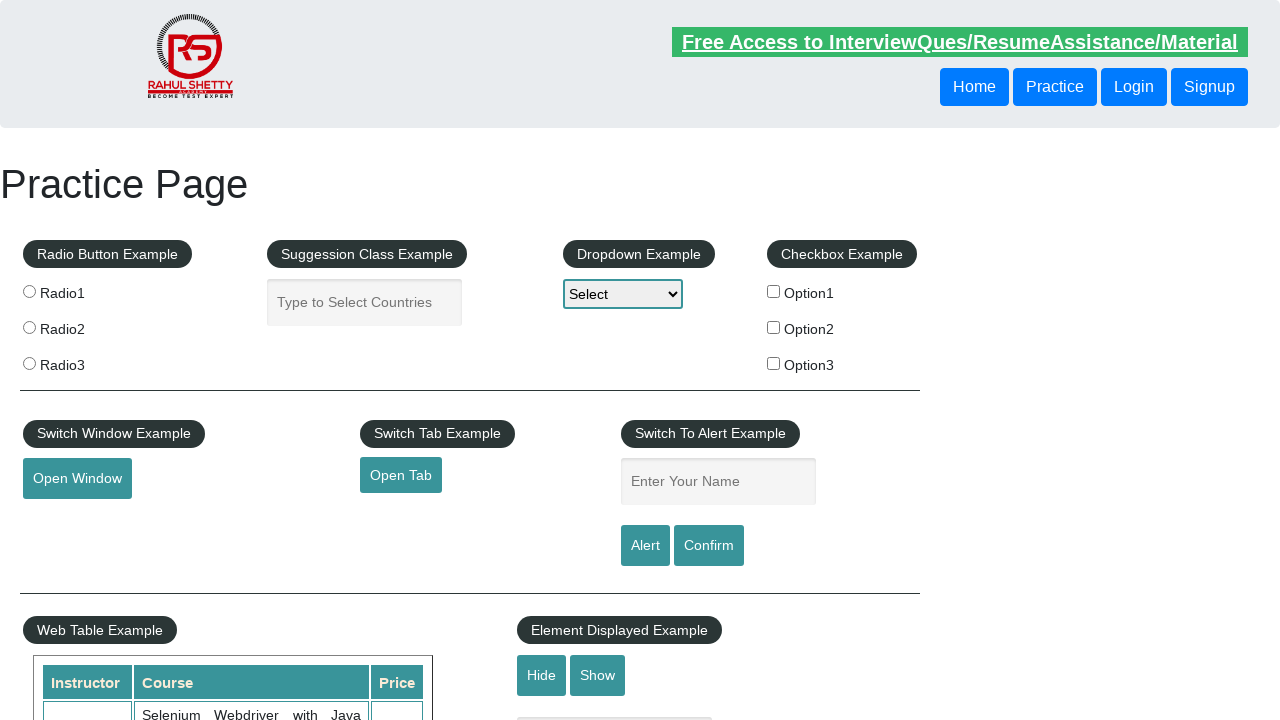

Located table element with name 'courses'
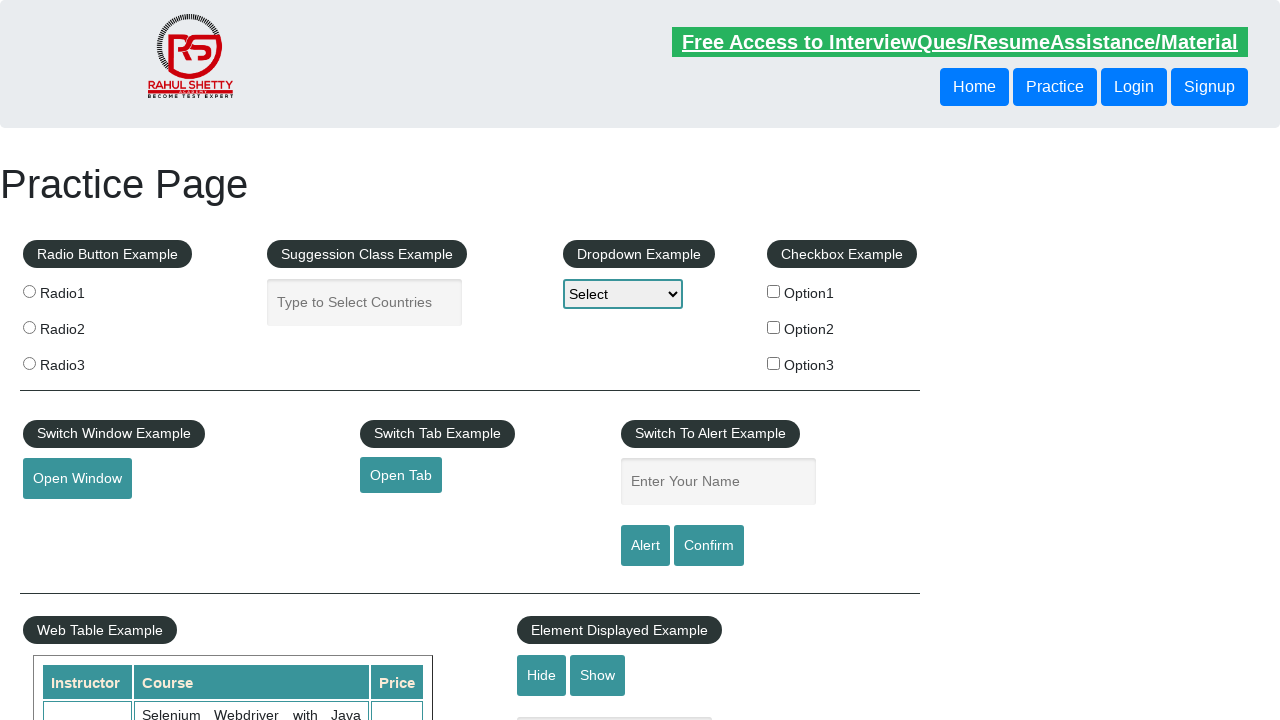

Counted table rows: 21
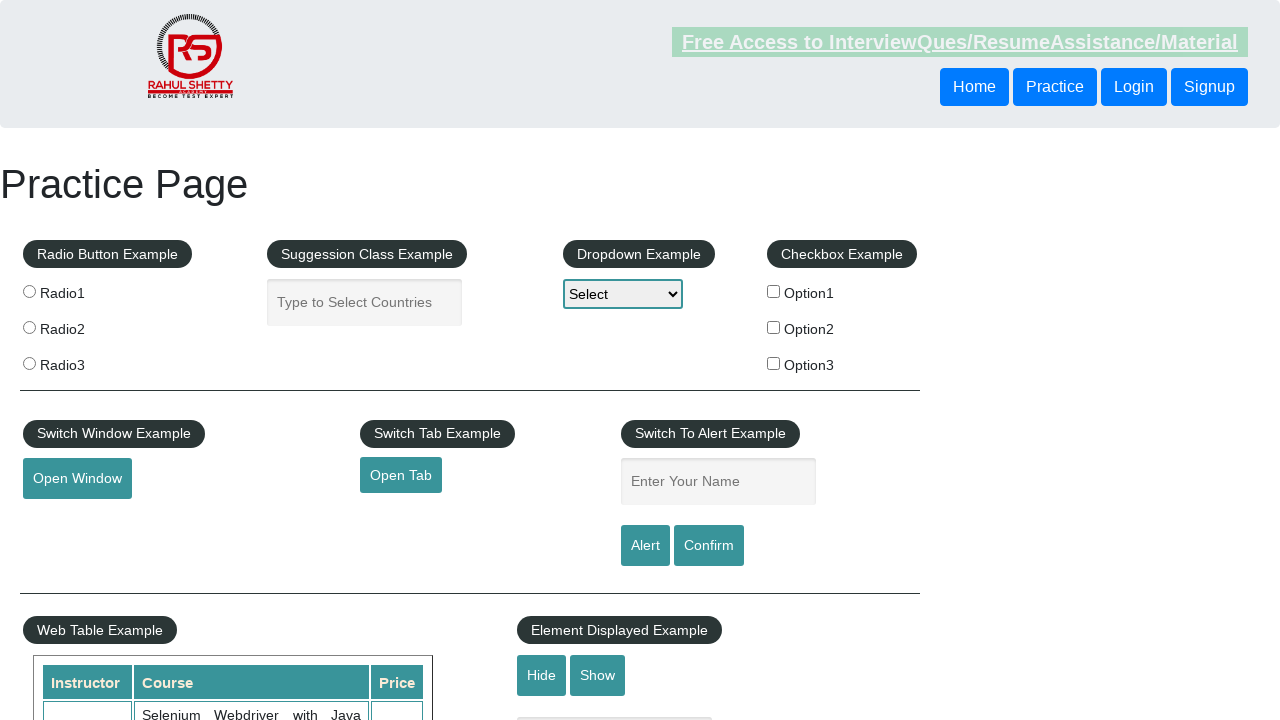

Counted table columns: 7
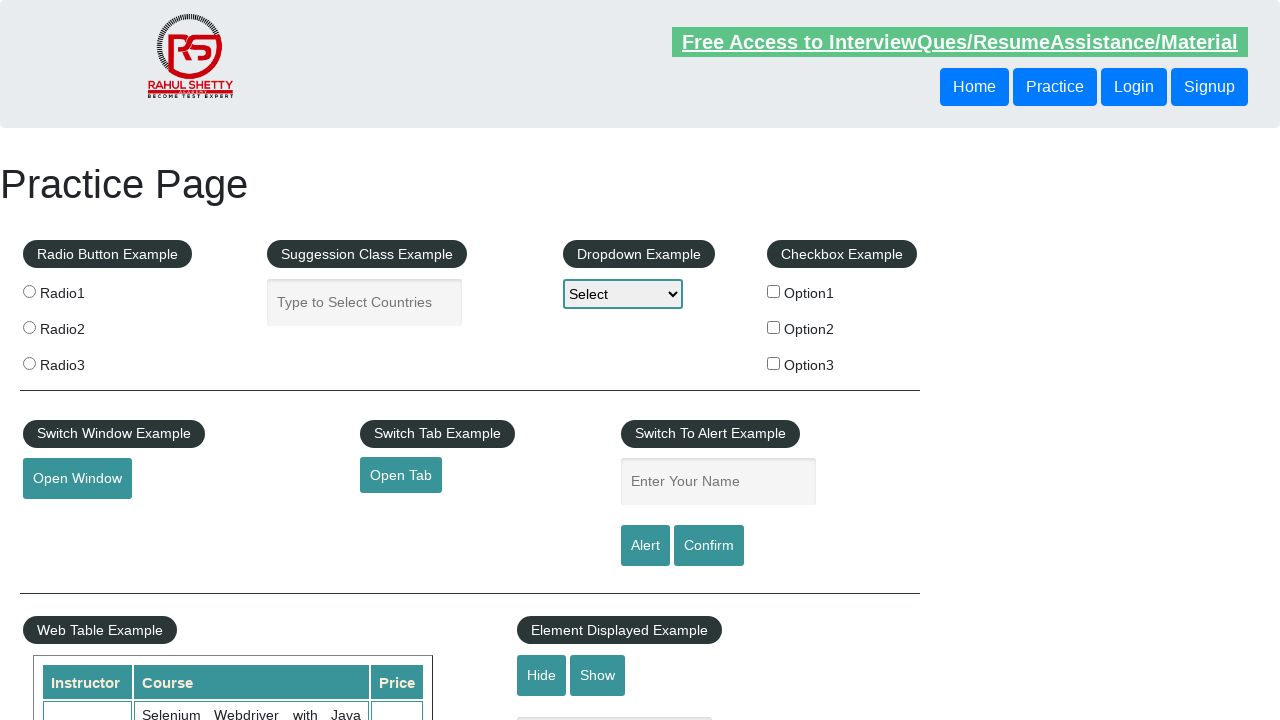

Retrieved text content from third row of table
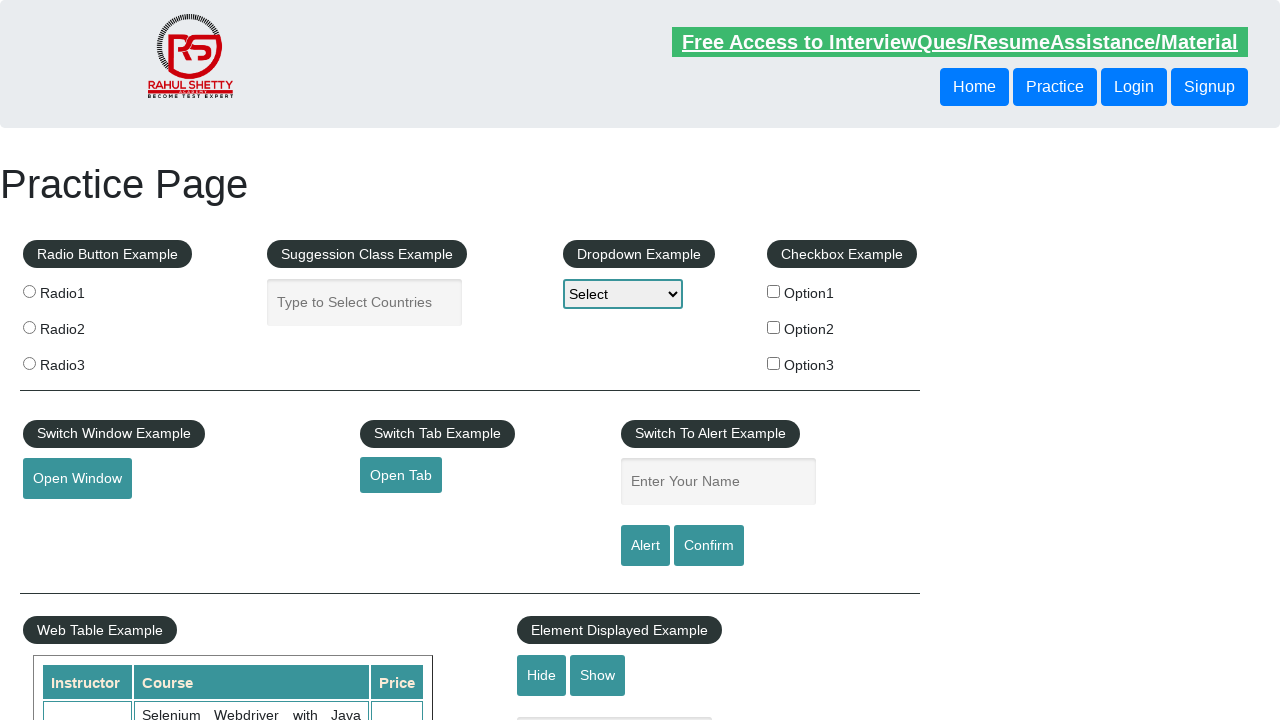

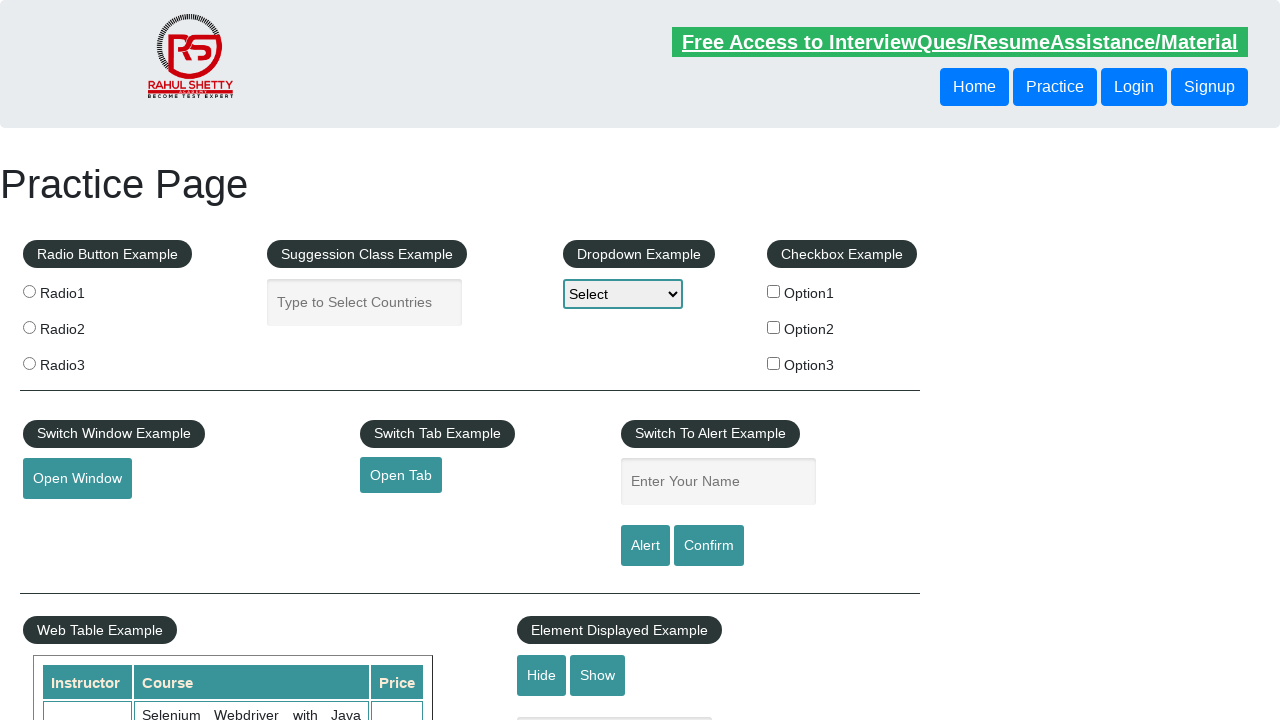